Tests a web form by entering text into a text box and clicking the submit button, then verifies the success message is displayed

Starting URL: https://www.selenium.dev/selenium/web/web-form.html

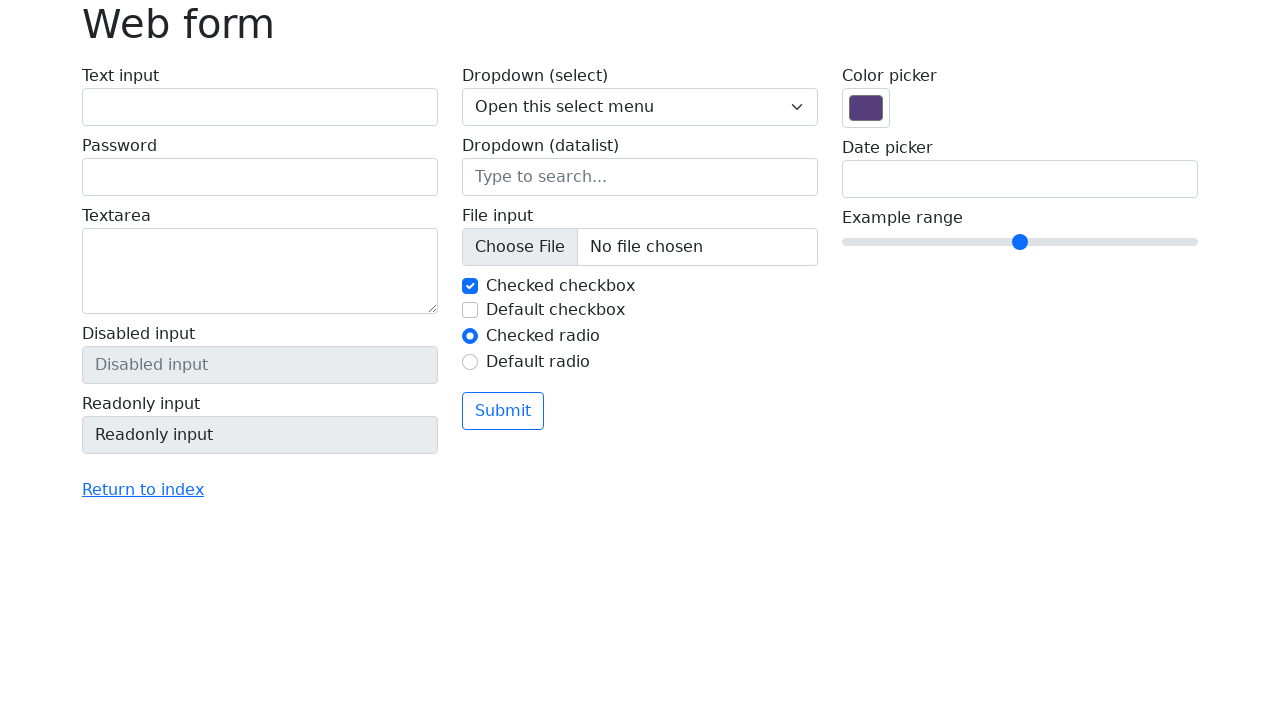

Verified page title is 'Web form'
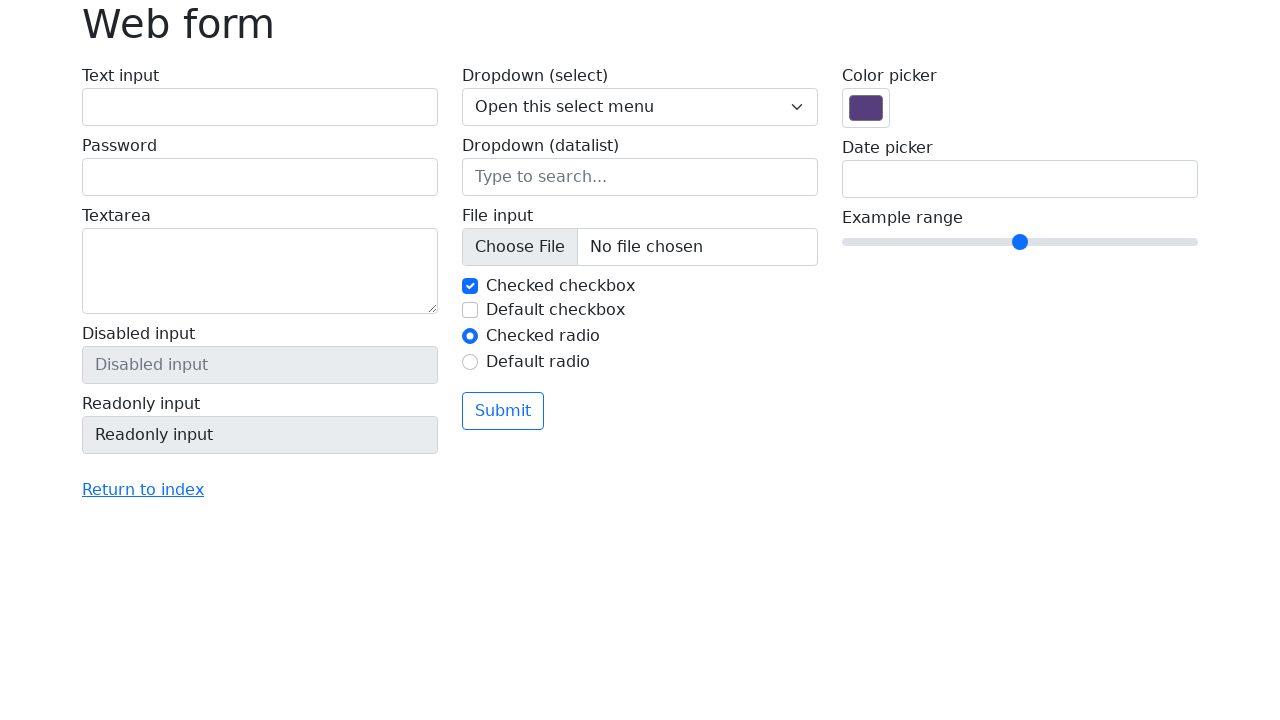

Filled text box with 'Selenium' on input[name='my-text']
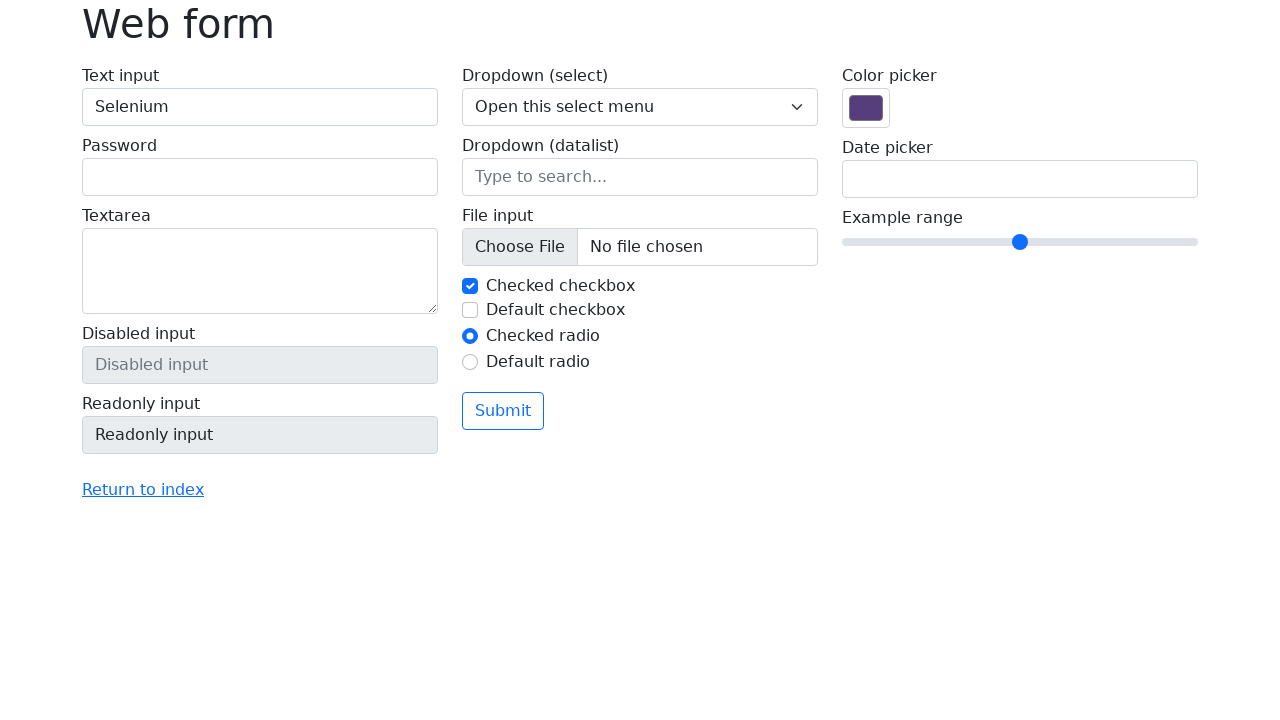

Clicked the submit button at (503, 411) on button
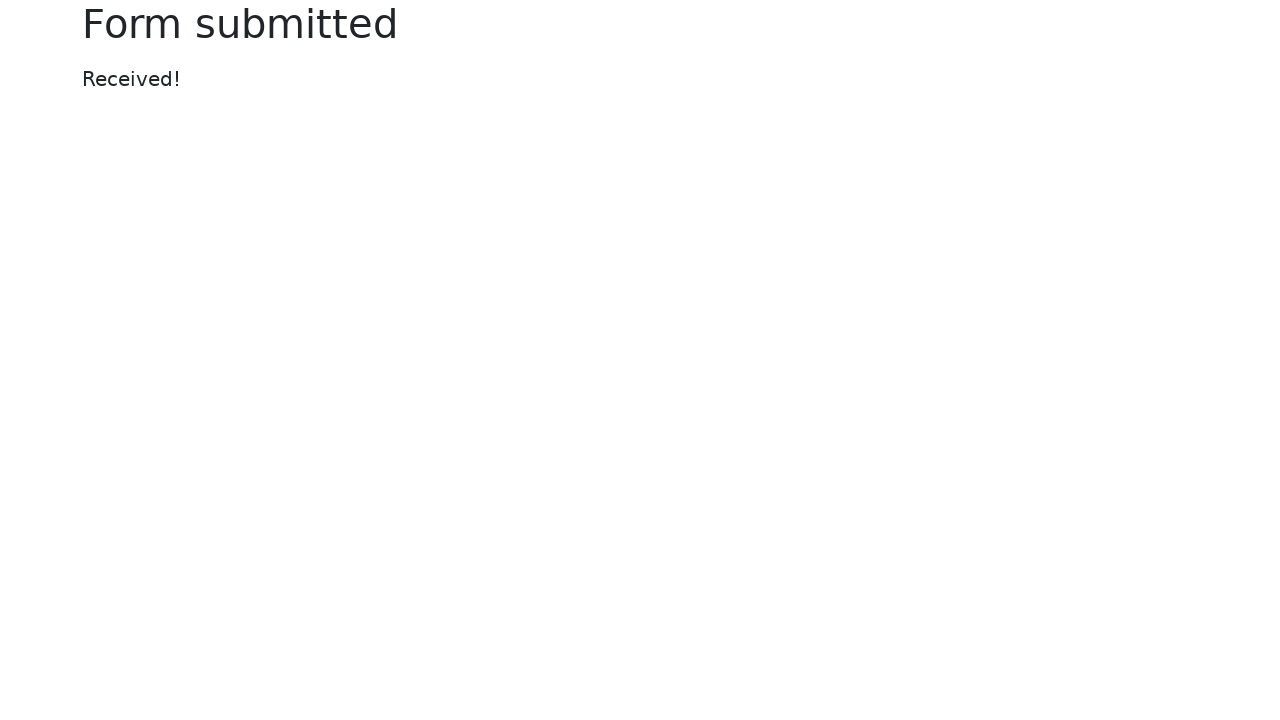

Verified success message displays 'Received!'
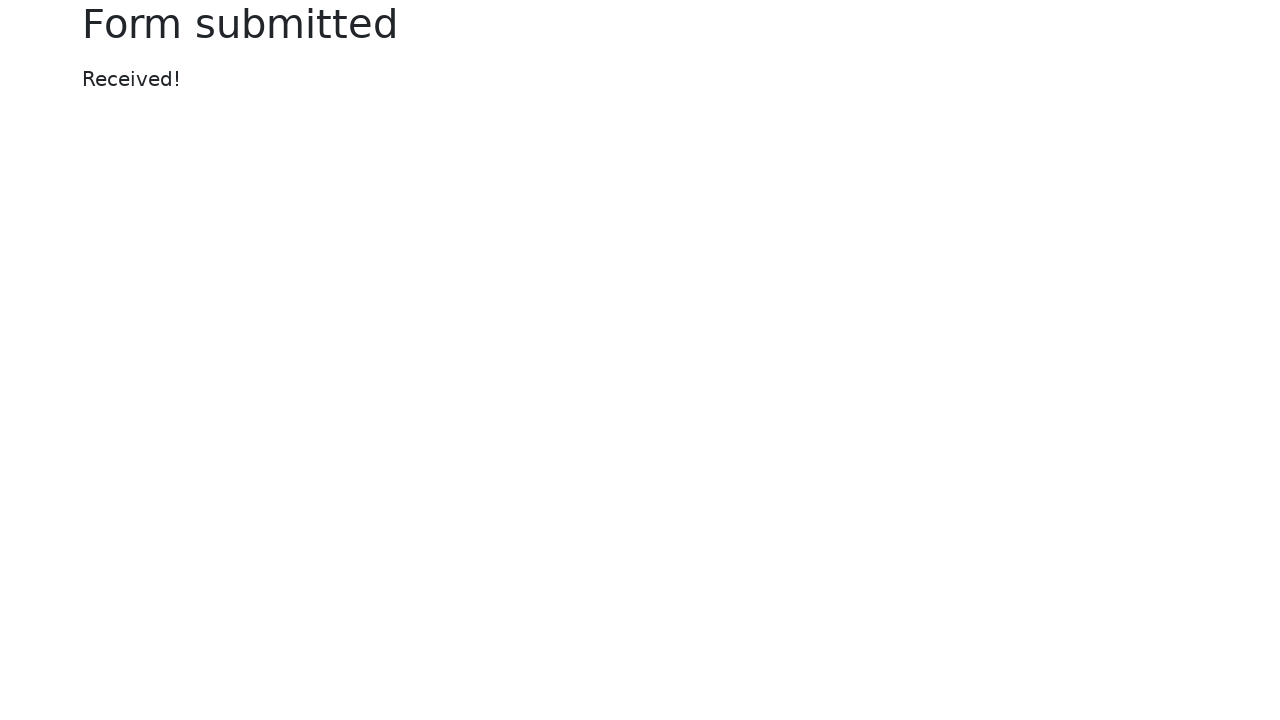

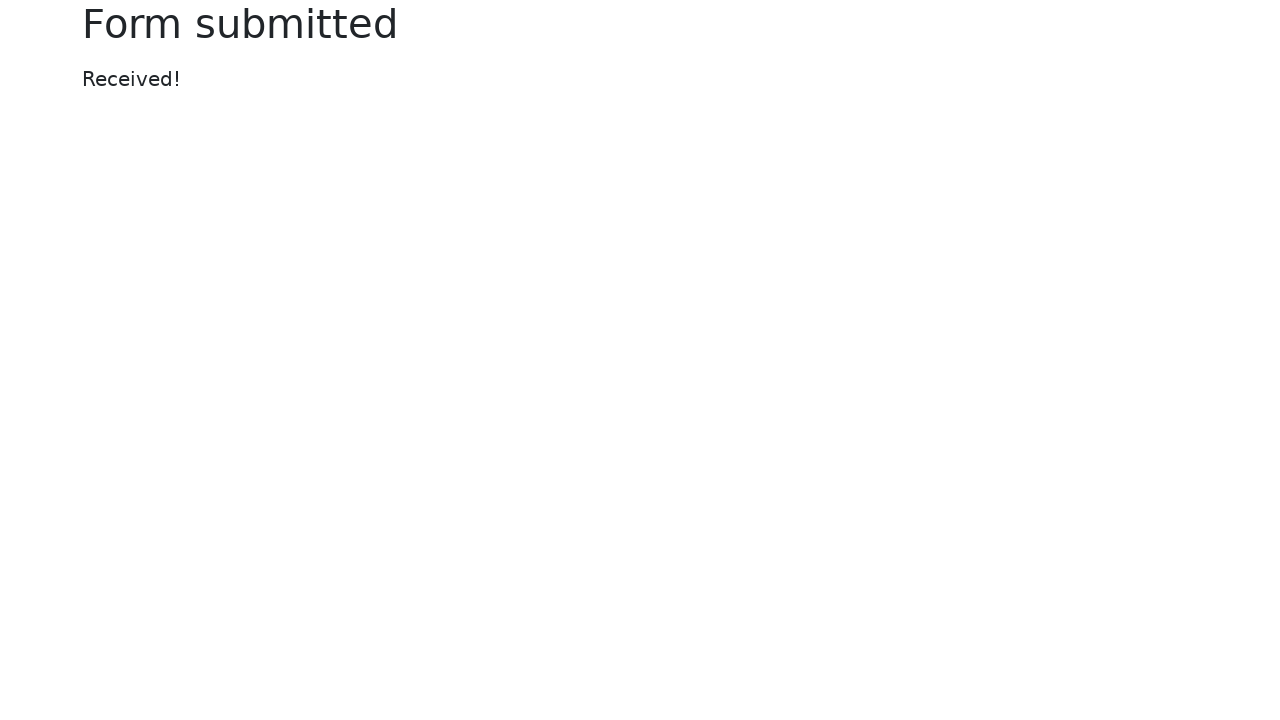